Tests JavaScript alert handling by navigating to the alerts page, triggering JS alerts and confirms, and accepting them

Starting URL: https://the-internet.herokuapp.com

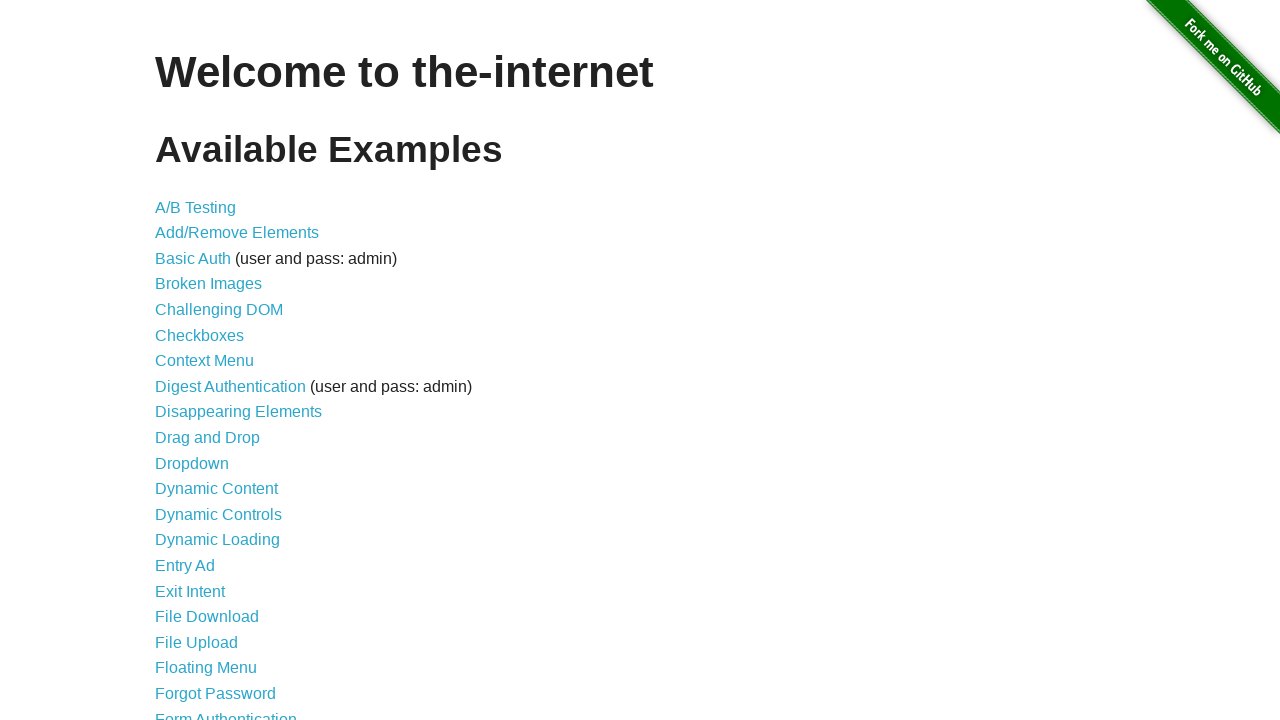

Clicked on JavaScript Alerts link at (214, 361) on a[href*='javascript_alerts']
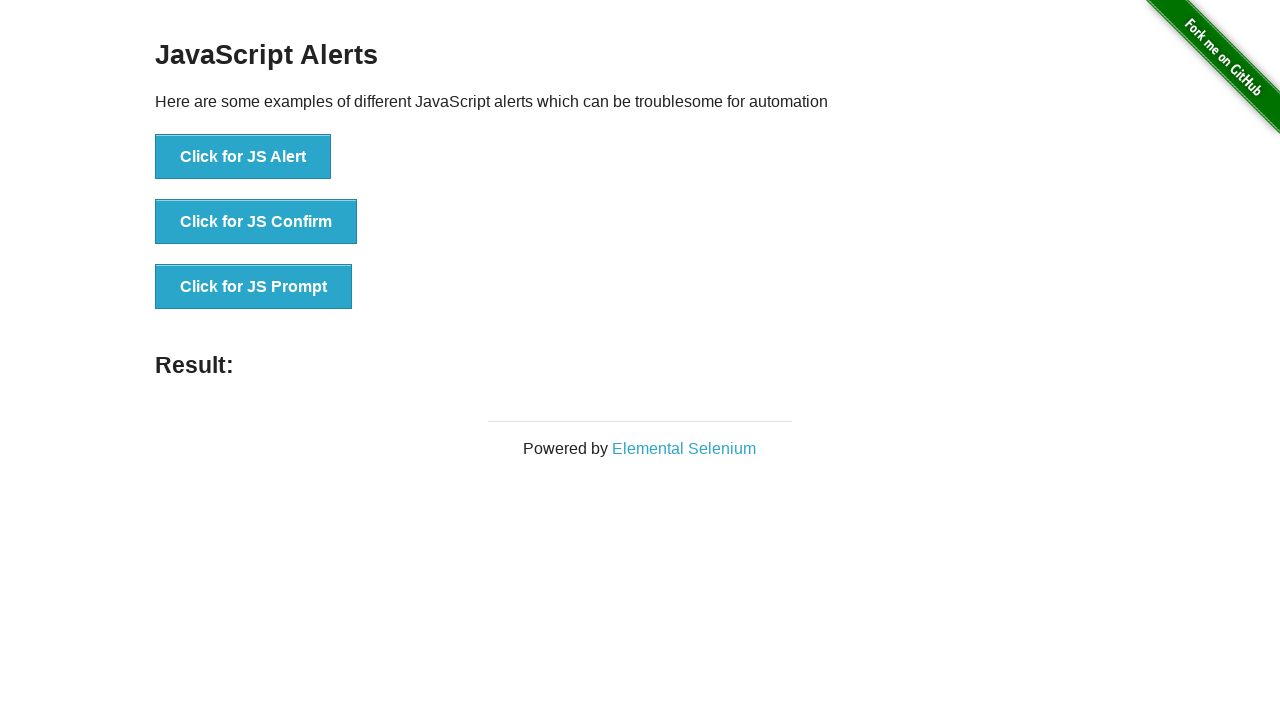

Alerts page loaded with JS Alert button visible
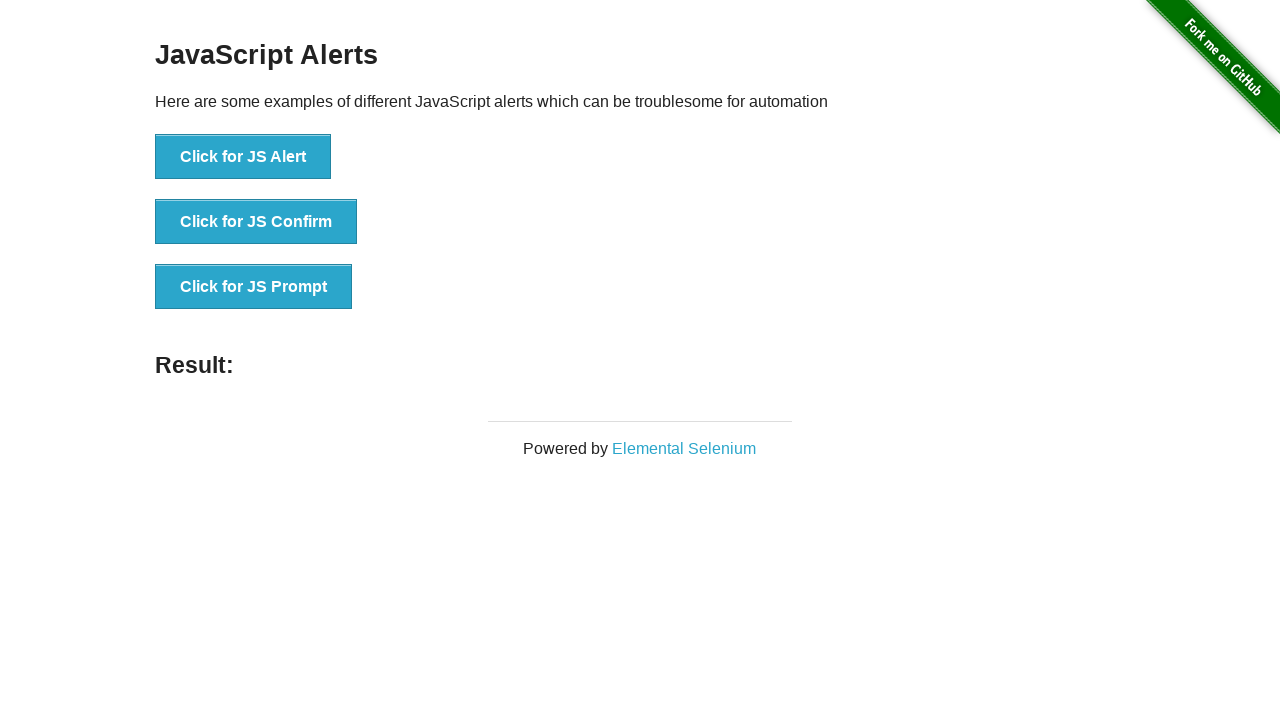

Clicked the JS Alert button at (243, 157) on button[onclick='jsAlert()']
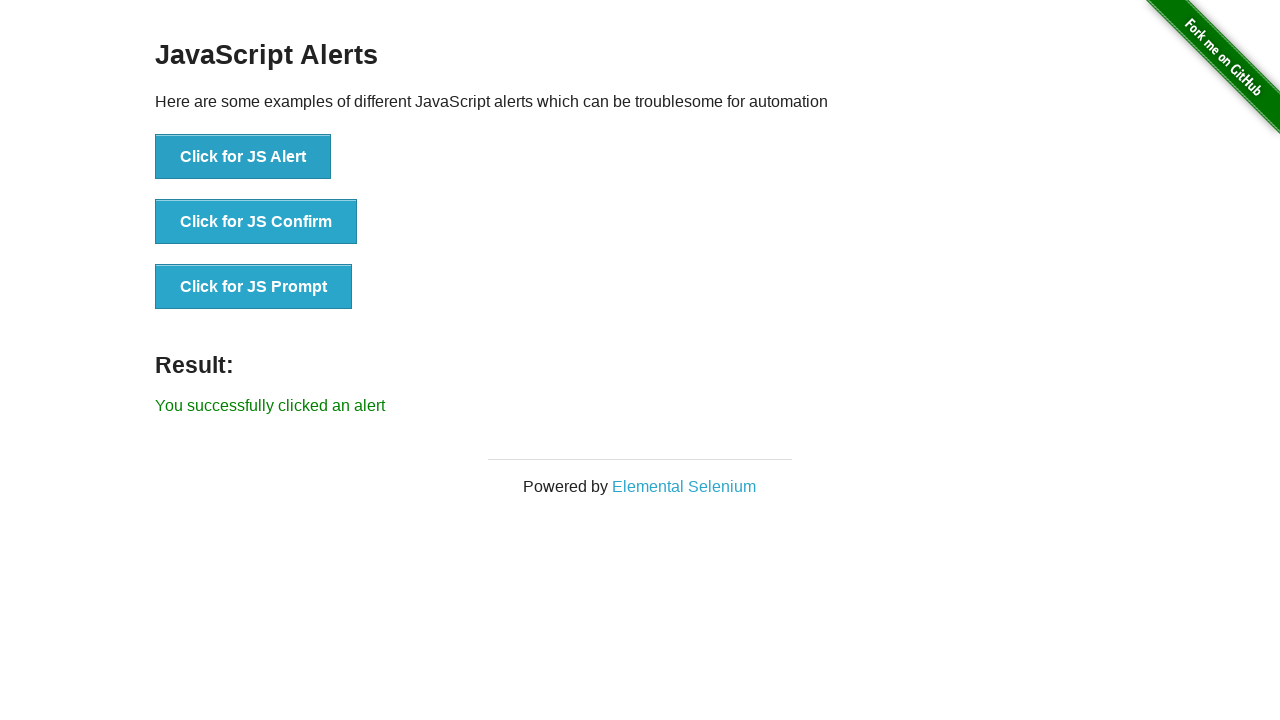

Set up dialog handler to accept alerts
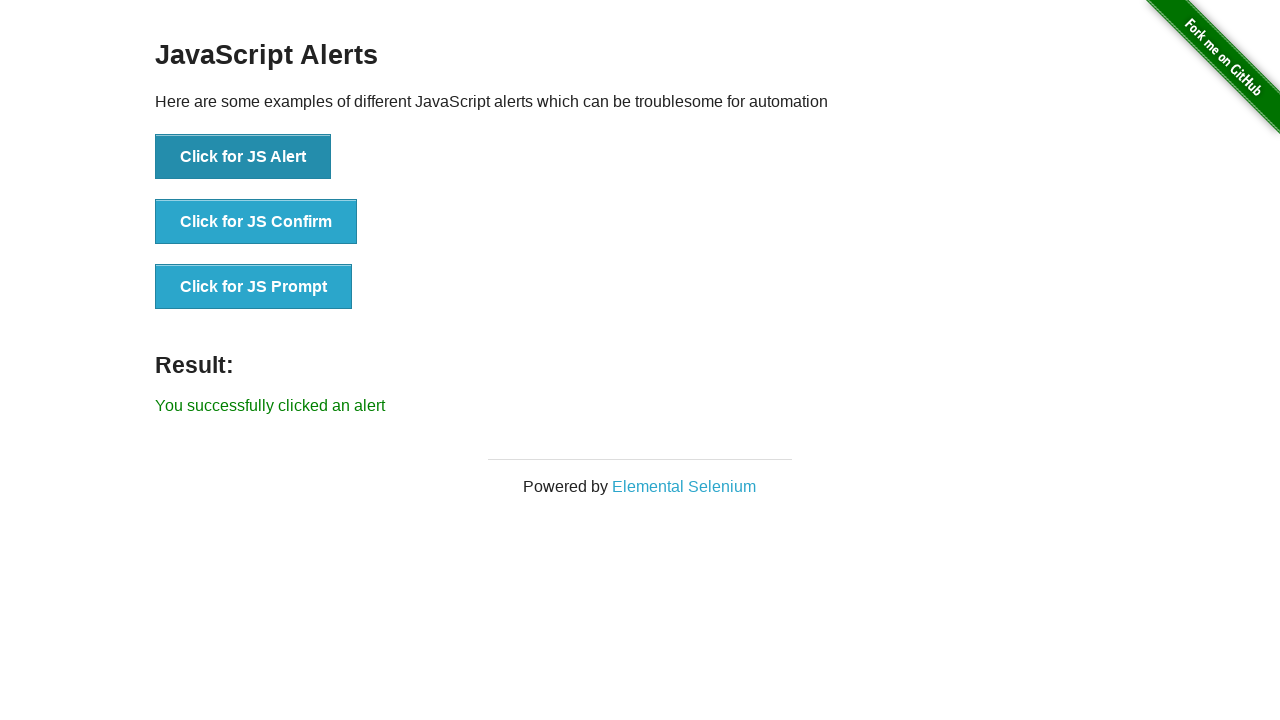

Clicked the JS Confirm button at (256, 222) on button[onclick='jsConfirm()']
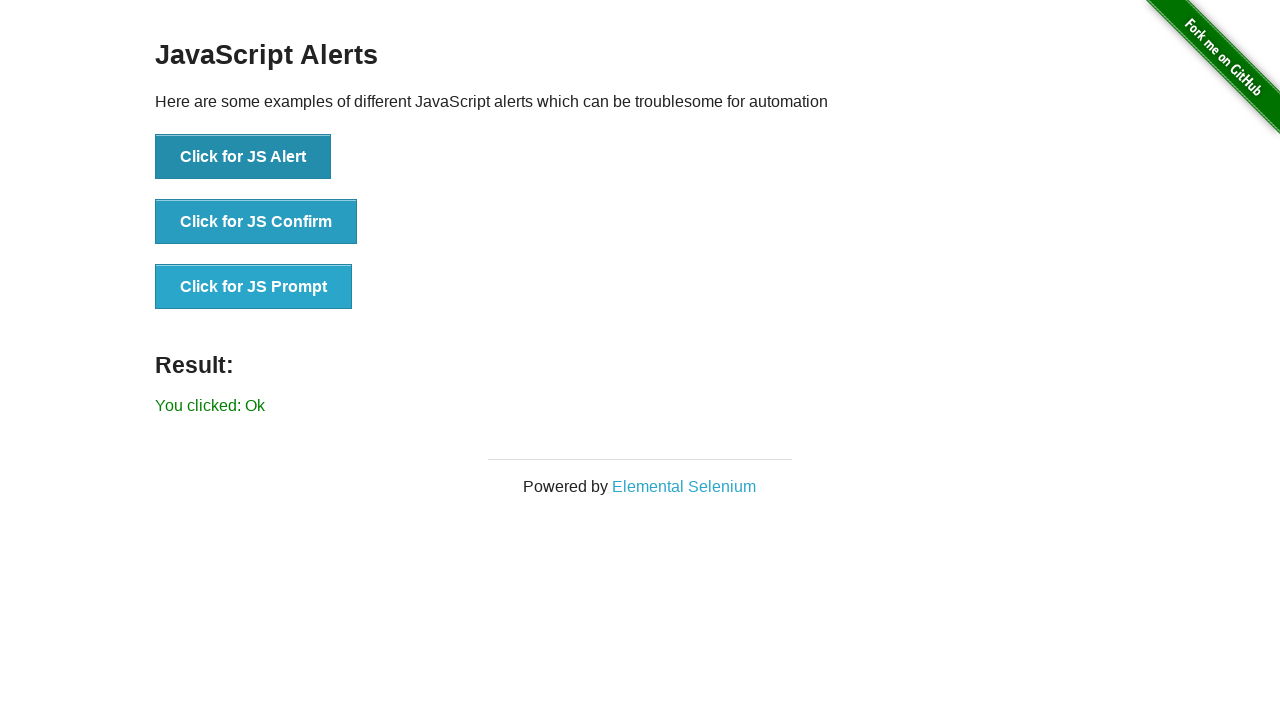

Confirmed dialog and result element loaded
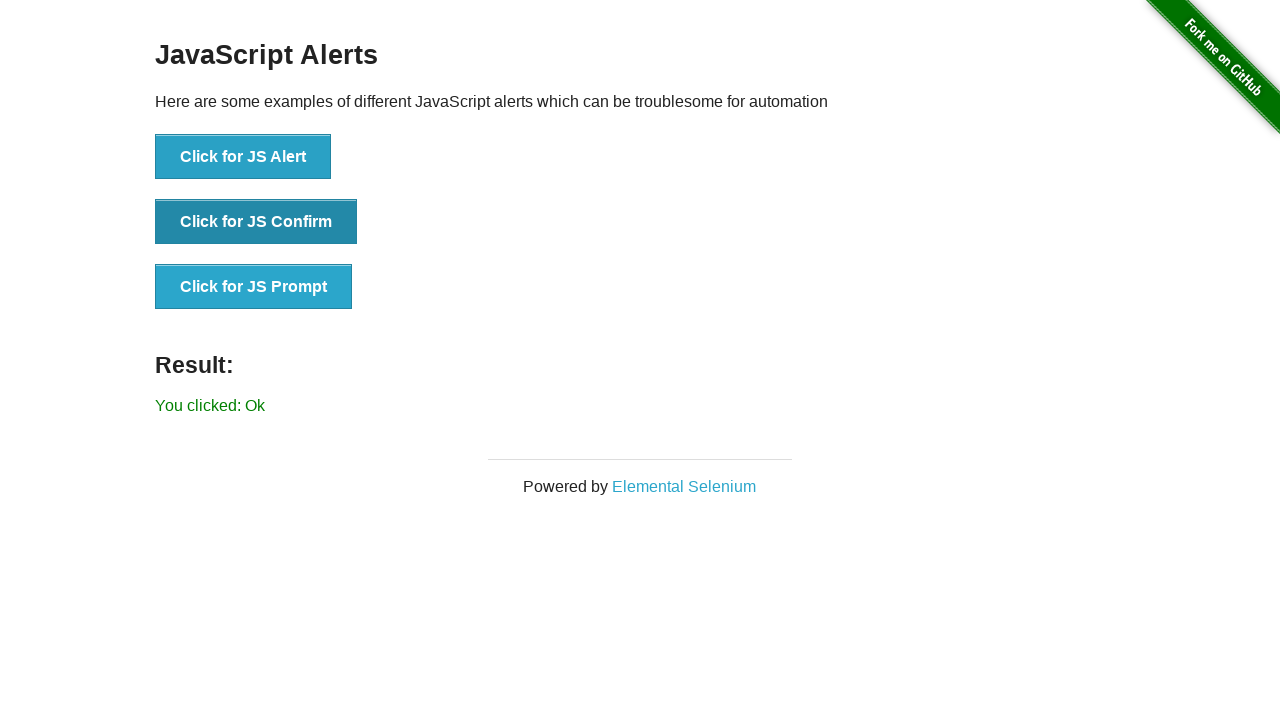

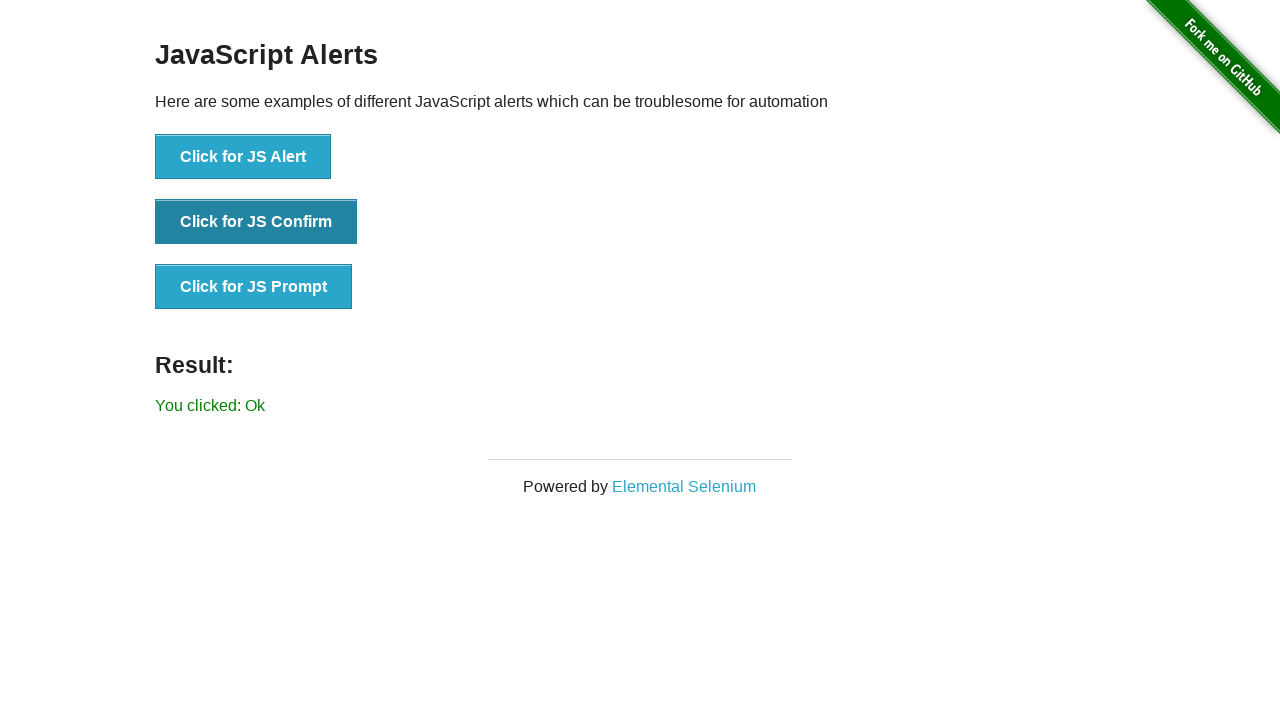